Tests a practice form by checking a checkbox, selecting radio button and dropdown options, filling a password field, submitting the form, and then navigating to shop to add an item to cart

Starting URL: https://rahulshettyacademy.com/angularpractice/

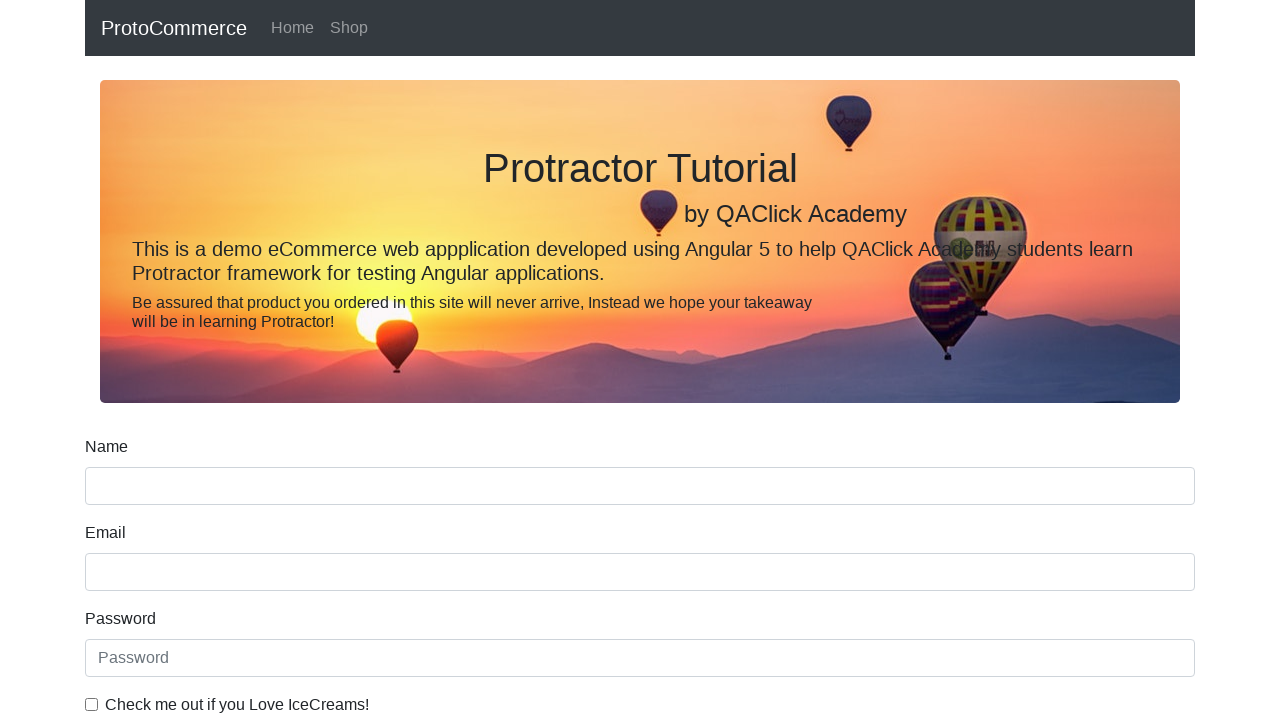

Checked the ice cream checkbox at (92, 704) on internal:label="Check me out if you Love IceCreams!"i
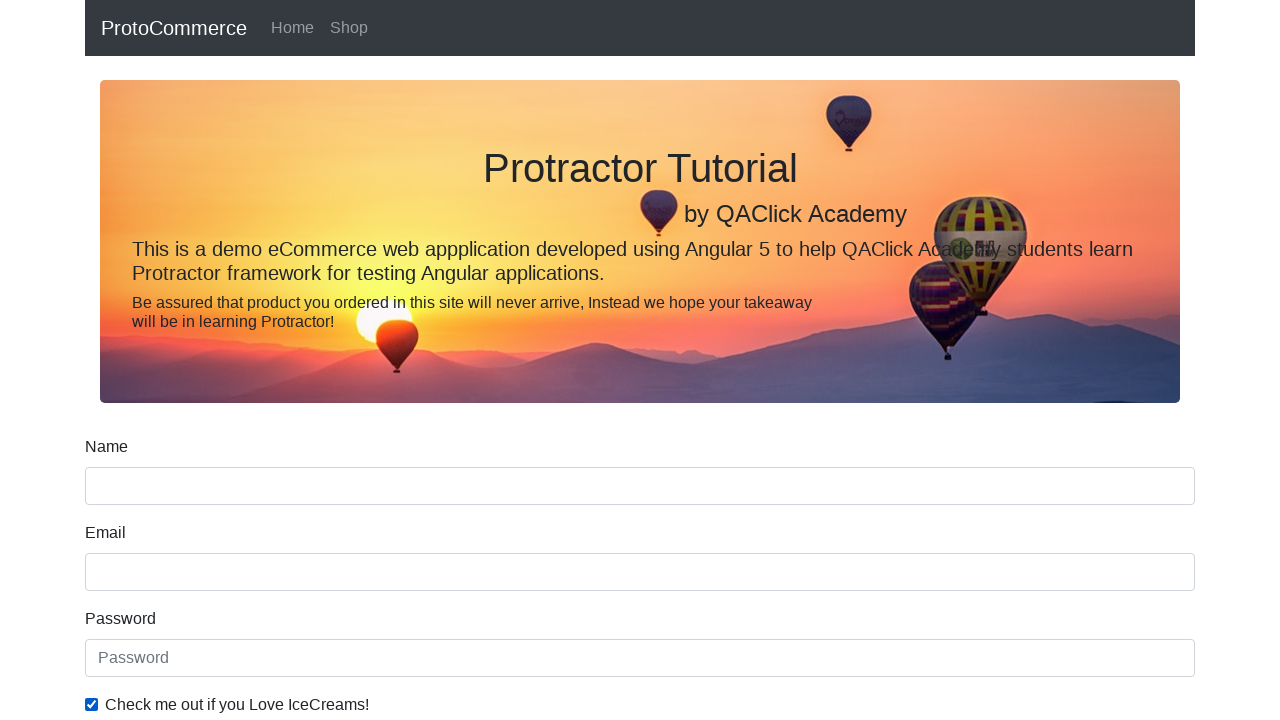

Selected 'Employed' radio button at (326, 360) on internal:label="Employed"i
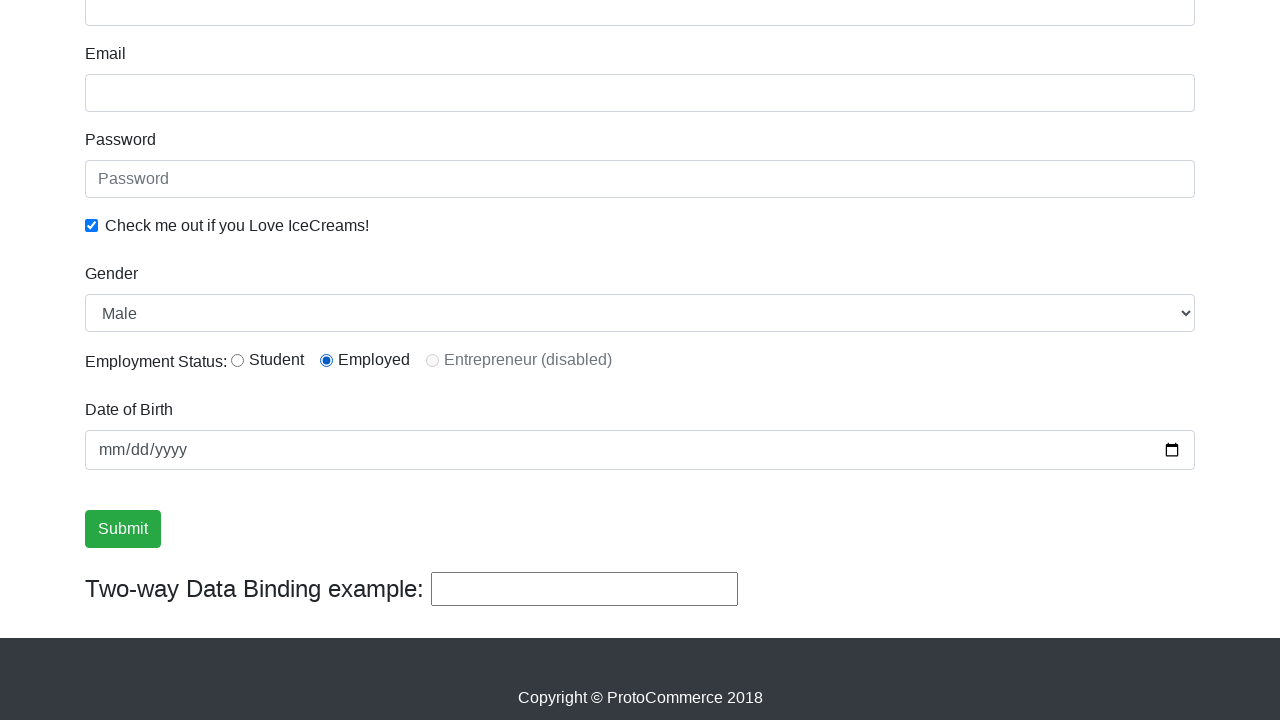

Selected 'Female' from Gender dropdown on internal:label="Gender"i
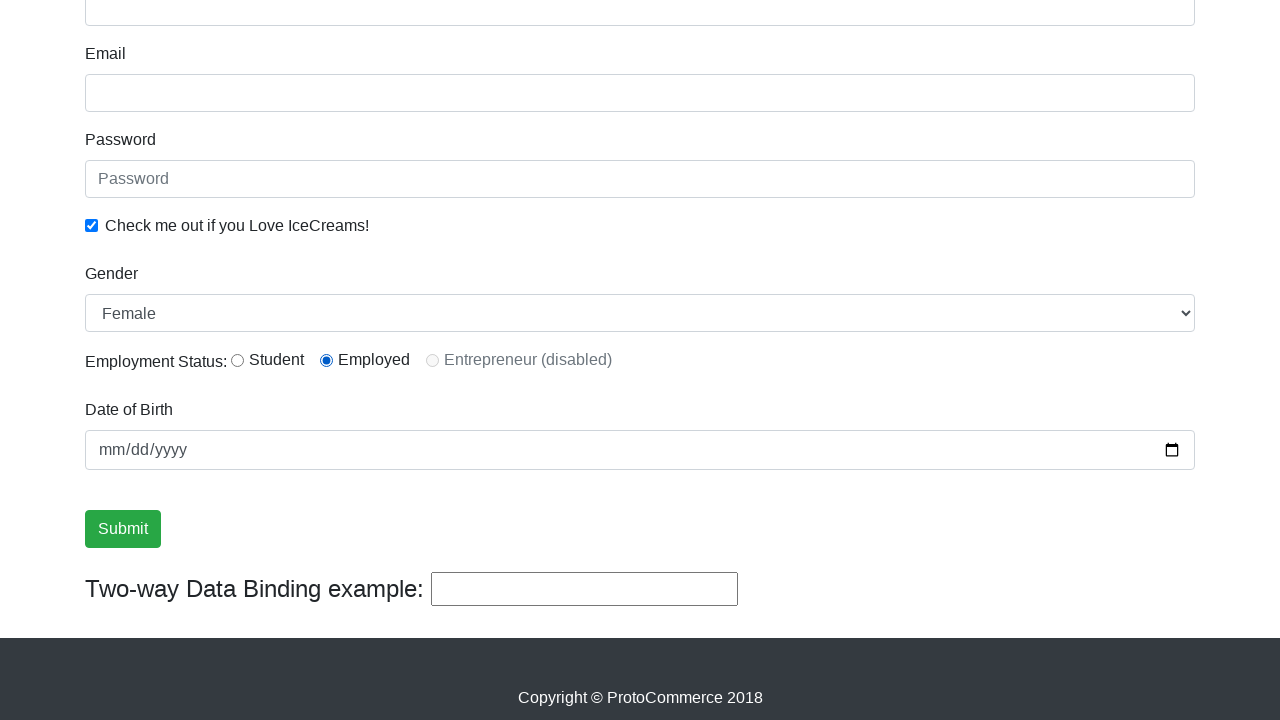

Filled password field with 'abc123' on internal:attr=[placeholder="Password"i]
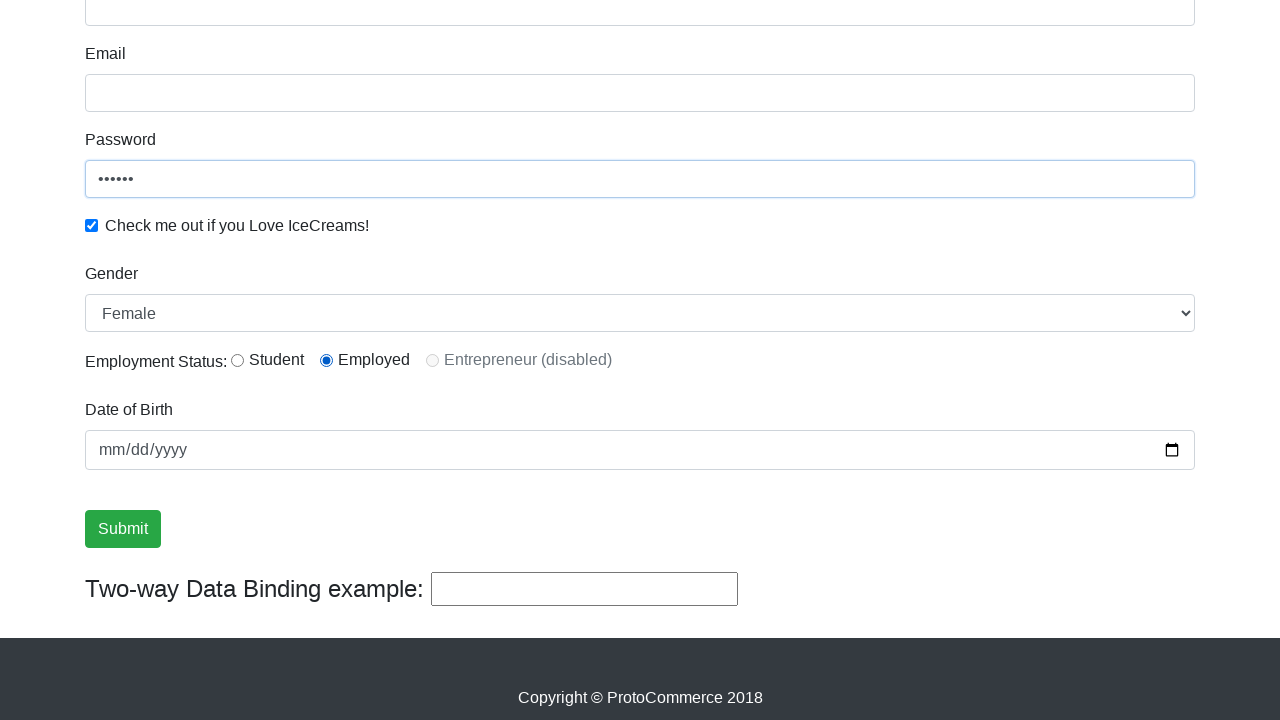

Clicked Submit button to submit the form at (123, 529) on internal:role=button[name="Submit"i]
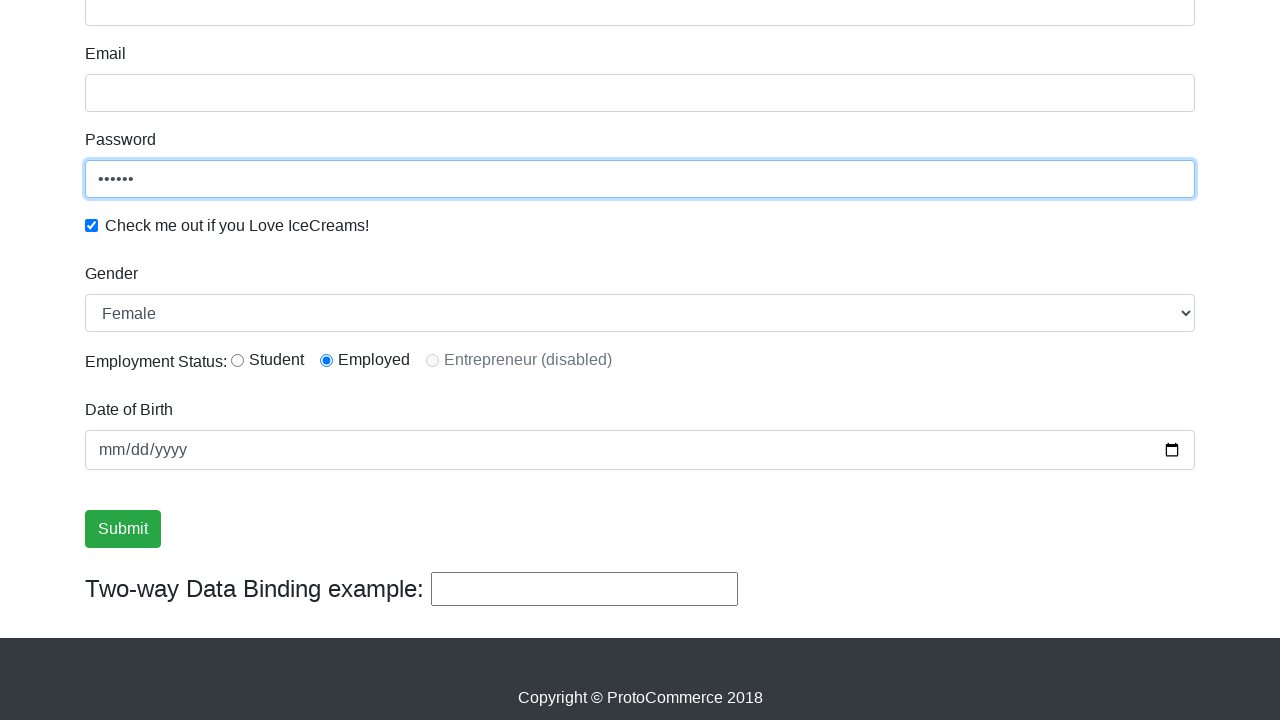

Verified success message is visible after form submission
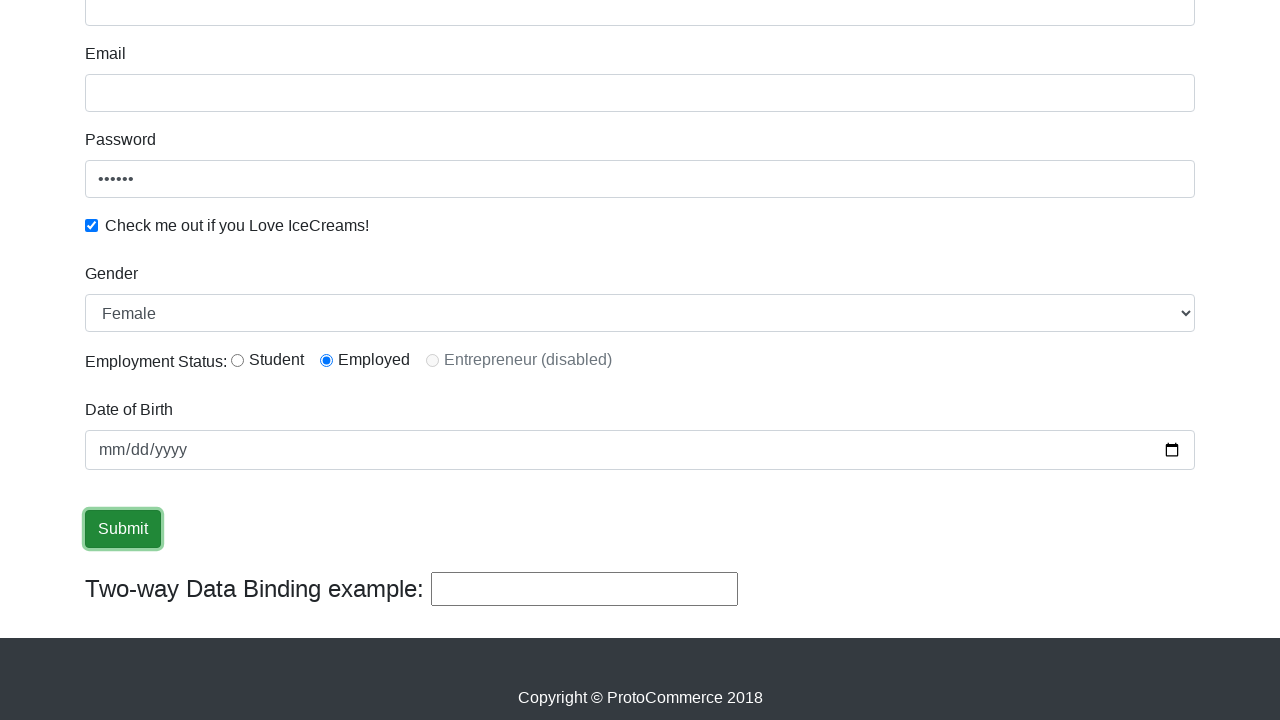

Clicked on Shop link to navigate to shop page at (349, 28) on internal:role=link[name="Shop"i]
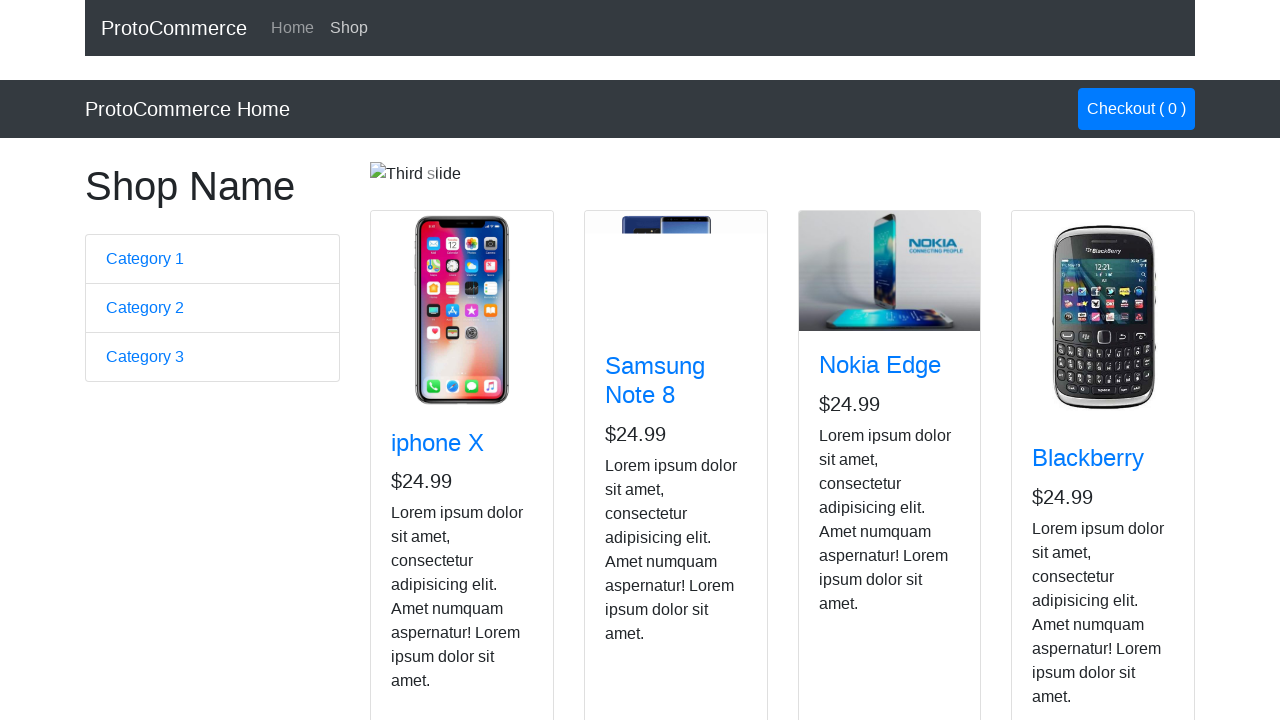

Added Nokia Edge item to cart at (854, 528) on app-card >> internal:has-text="Nokia Edge"i >> internal:role=button
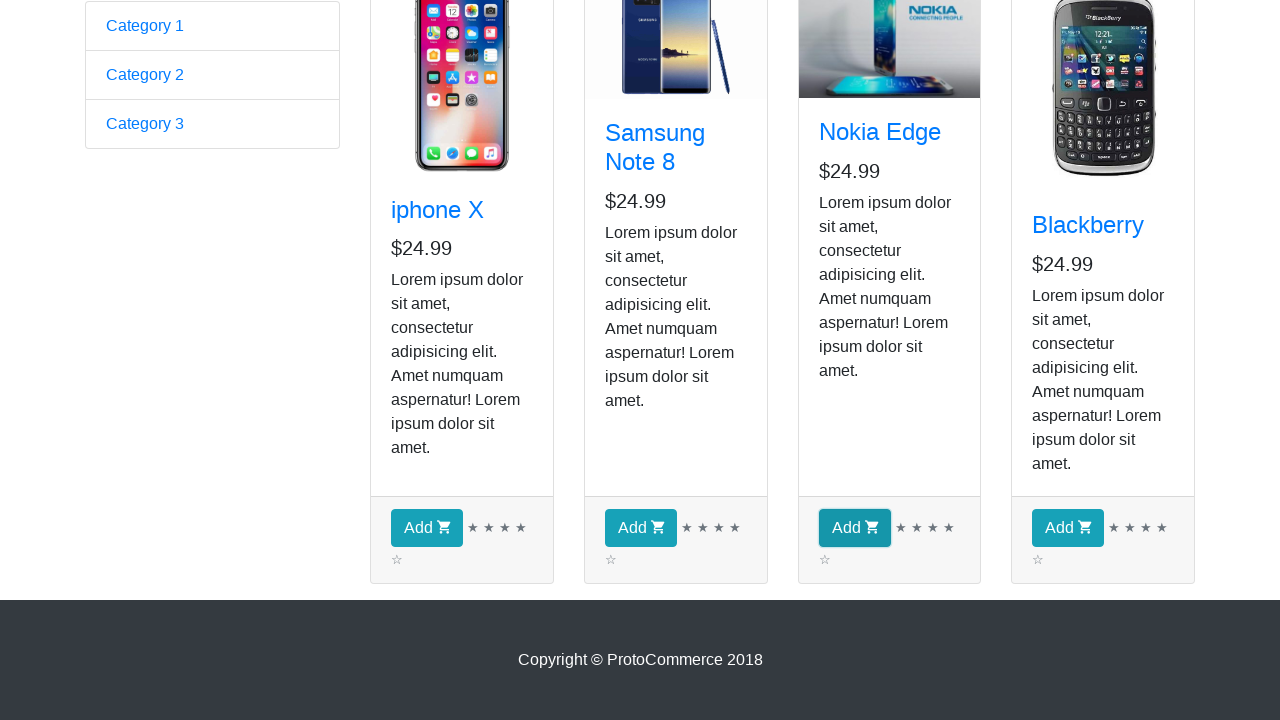

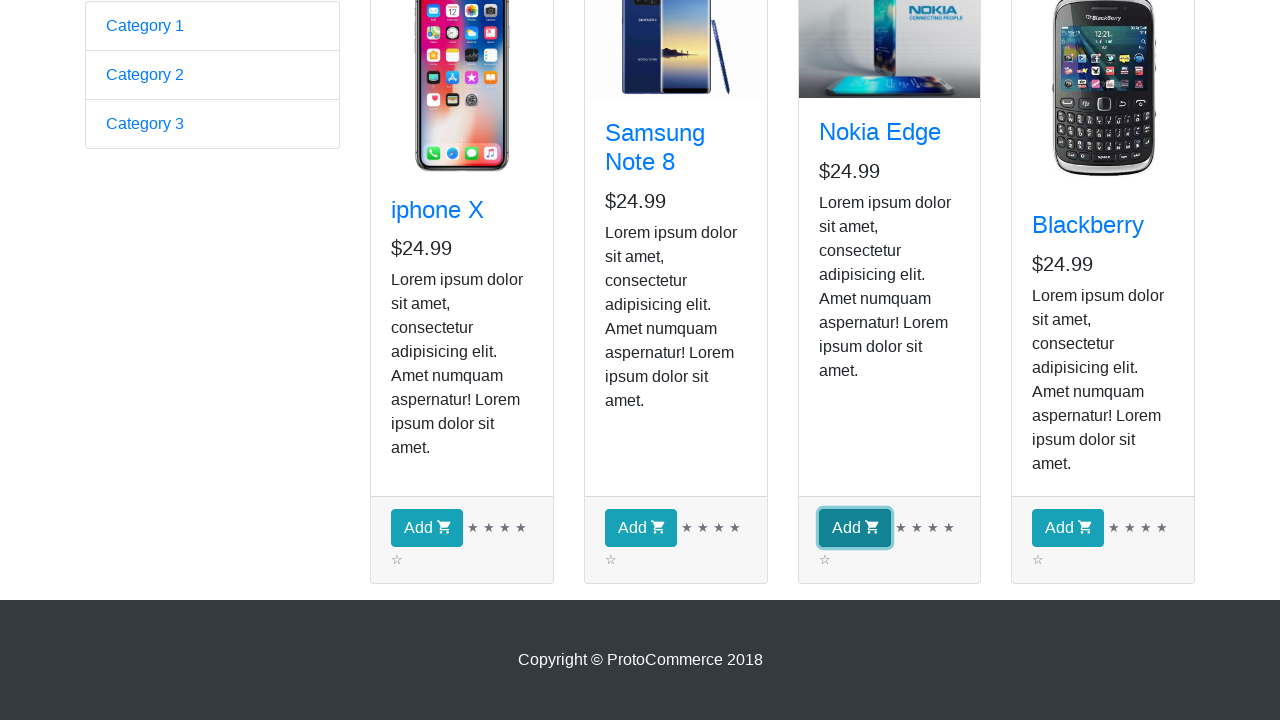